Creates a single task in a TodoMVC application and verifies it appears in the task list

Starting URL: https://todomvc.com/examples/react/dist/

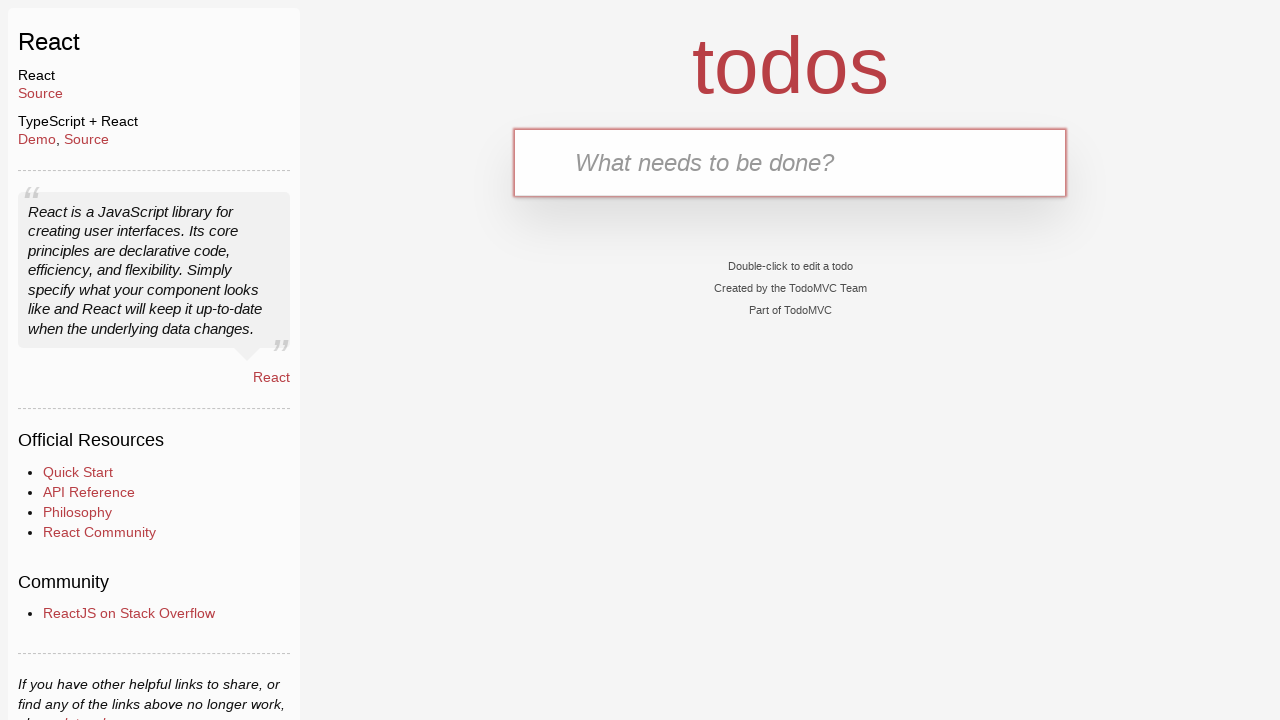

Waited for task input field to load
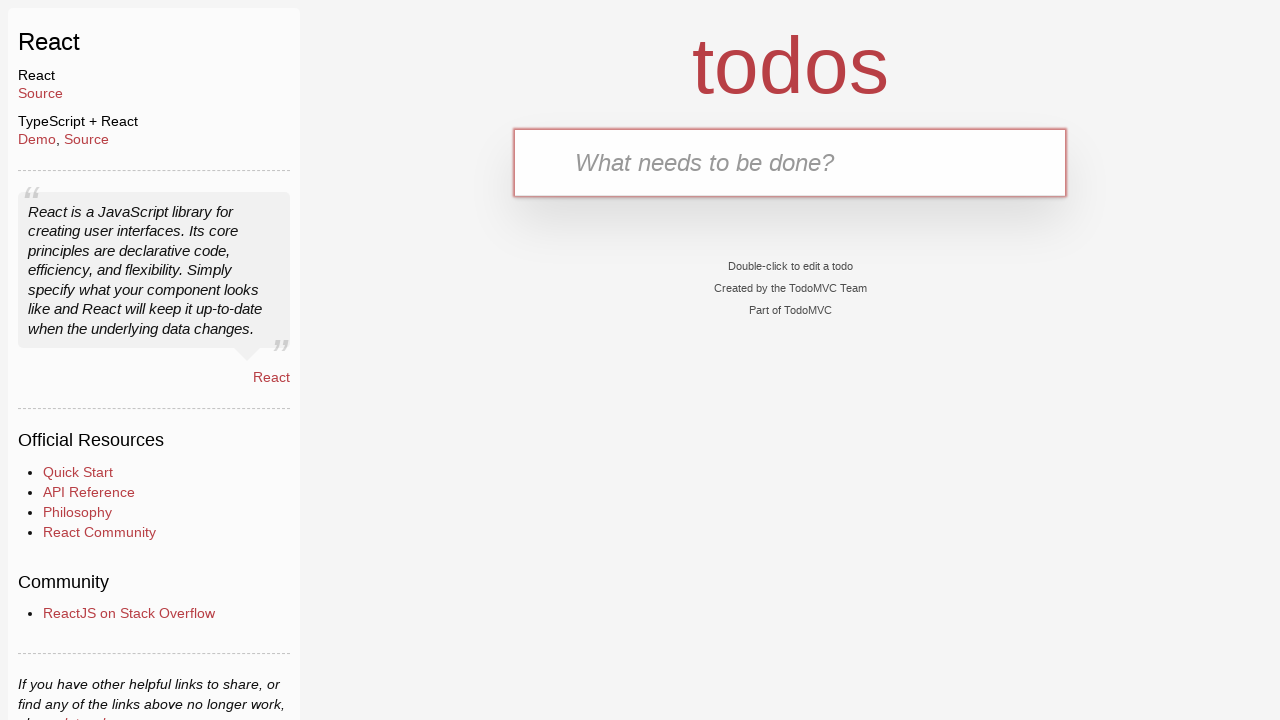

Filled task input field with 'Complete the challenge' on #todo-input
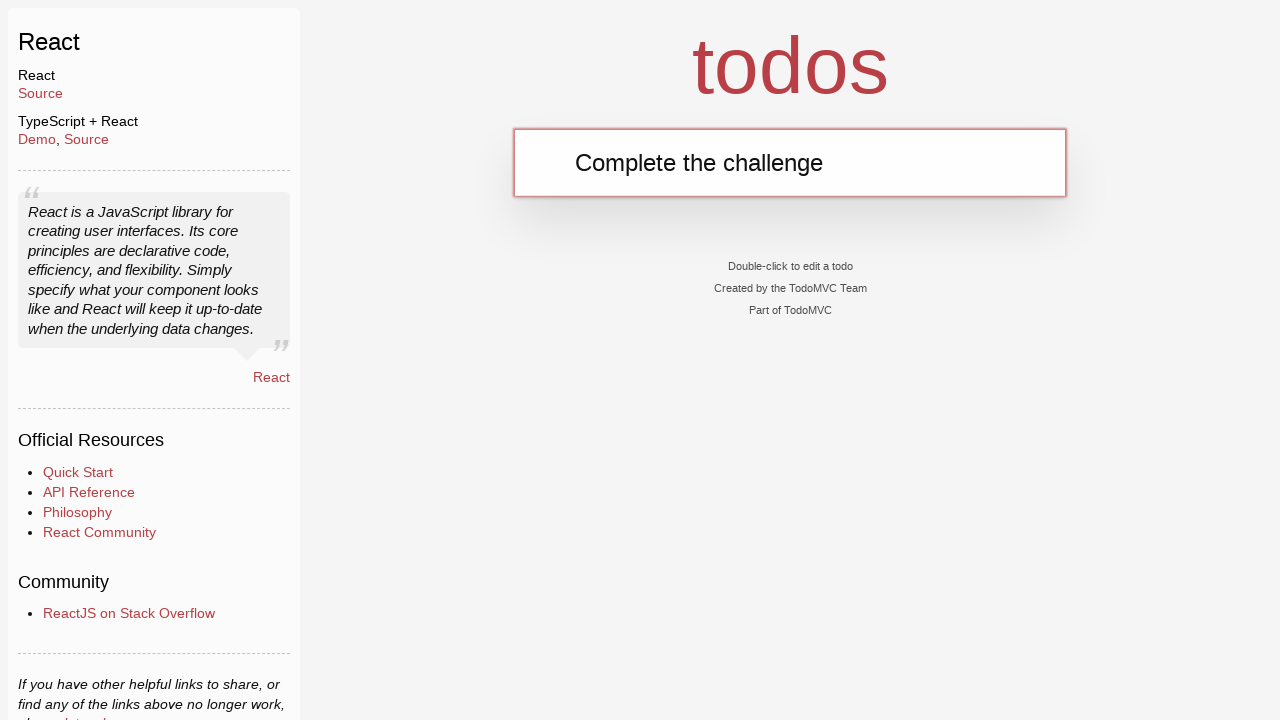

Pressed Enter to create the task on #todo-input
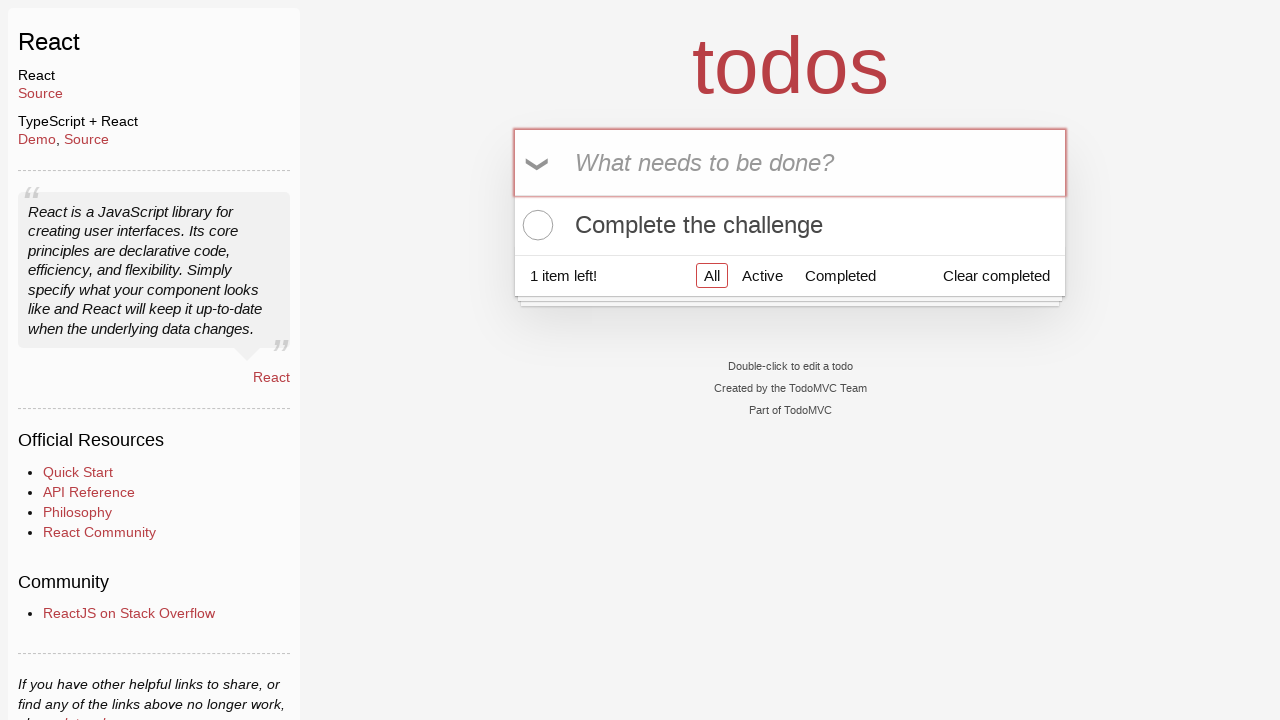

Verified task appears in the task list
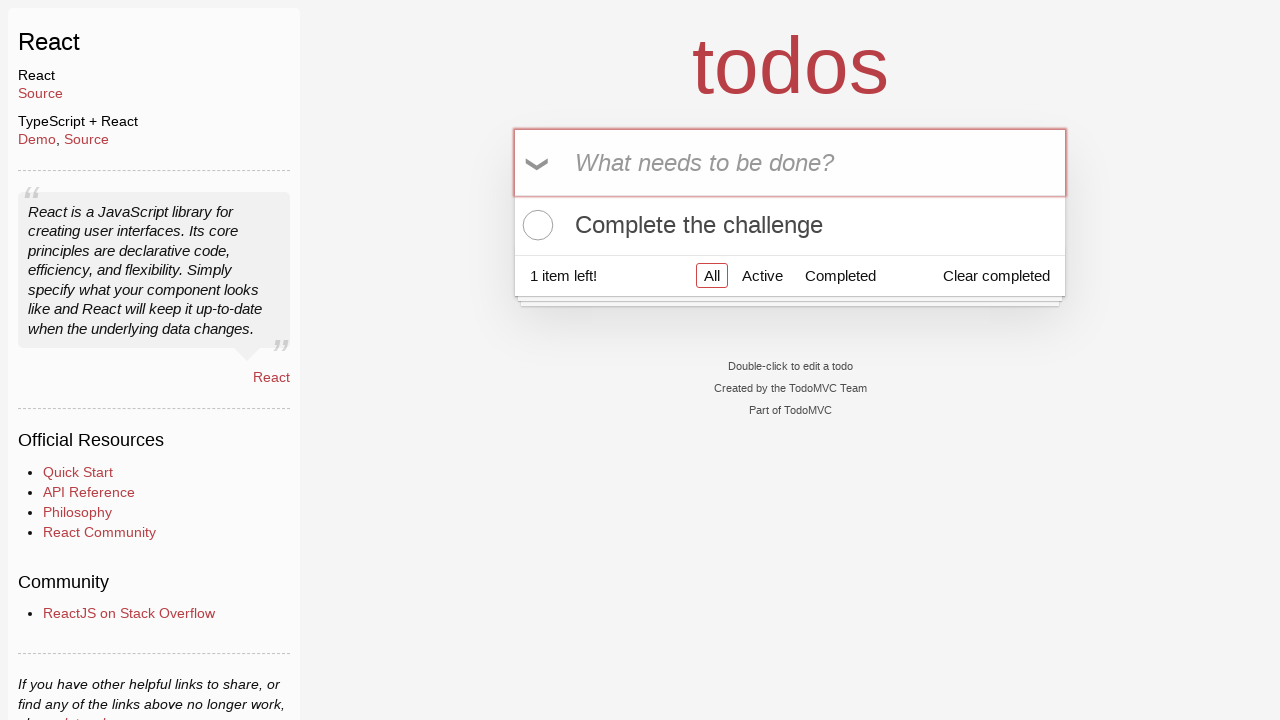

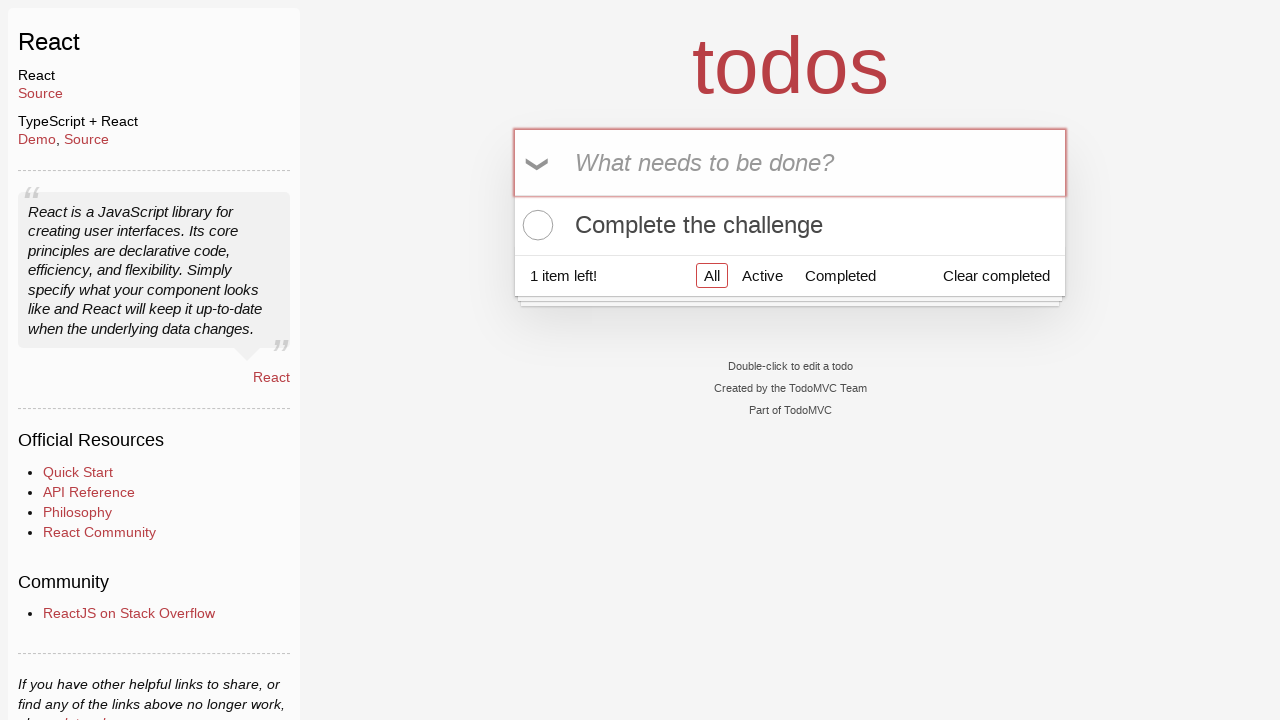